Tests that the form contains all expected input field wrappers for name, email, current address, and permanent address

Starting URL: https://demoqa.com/elements

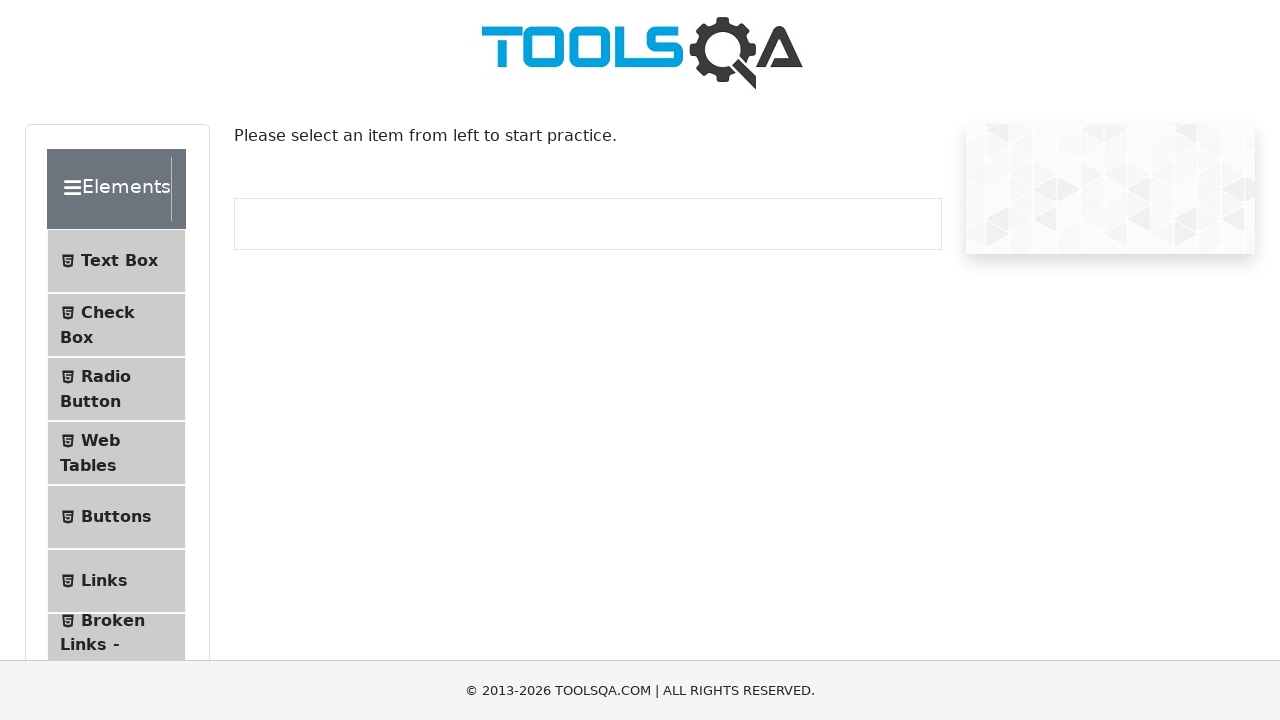

Clicked on Text Box menu item at (116, 261) on #item-0
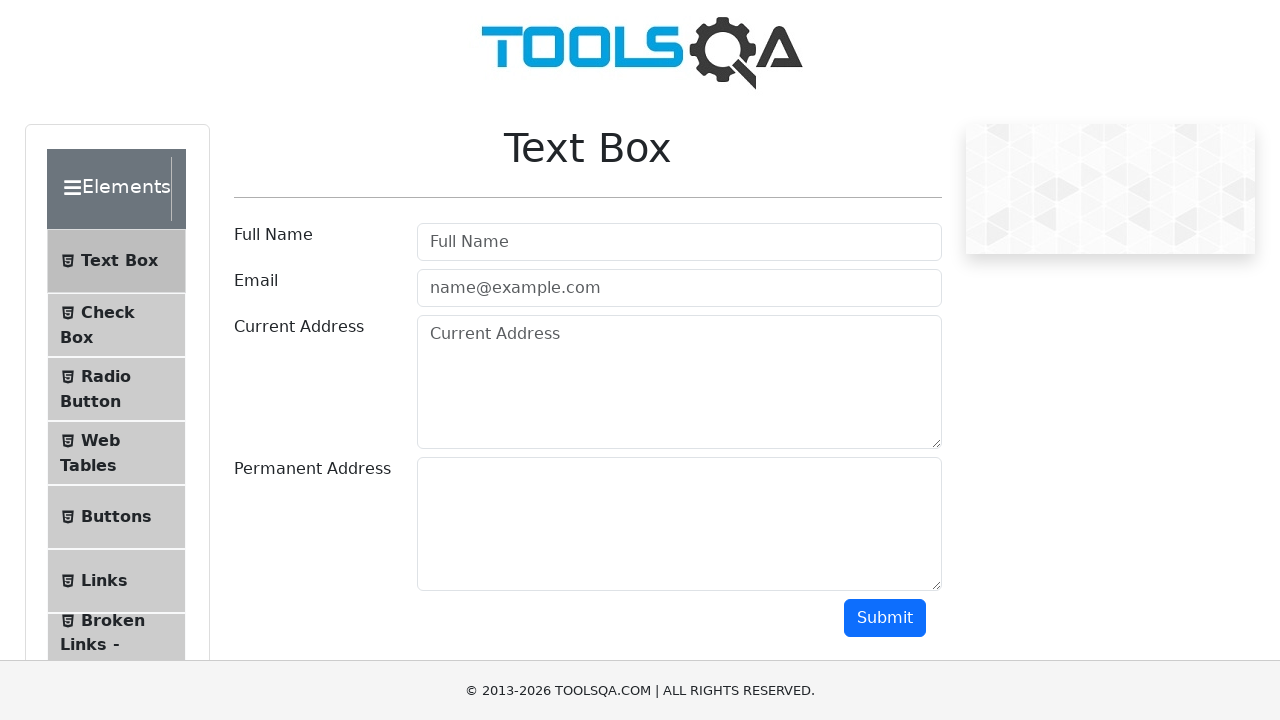

Verified name field wrapper is present in form
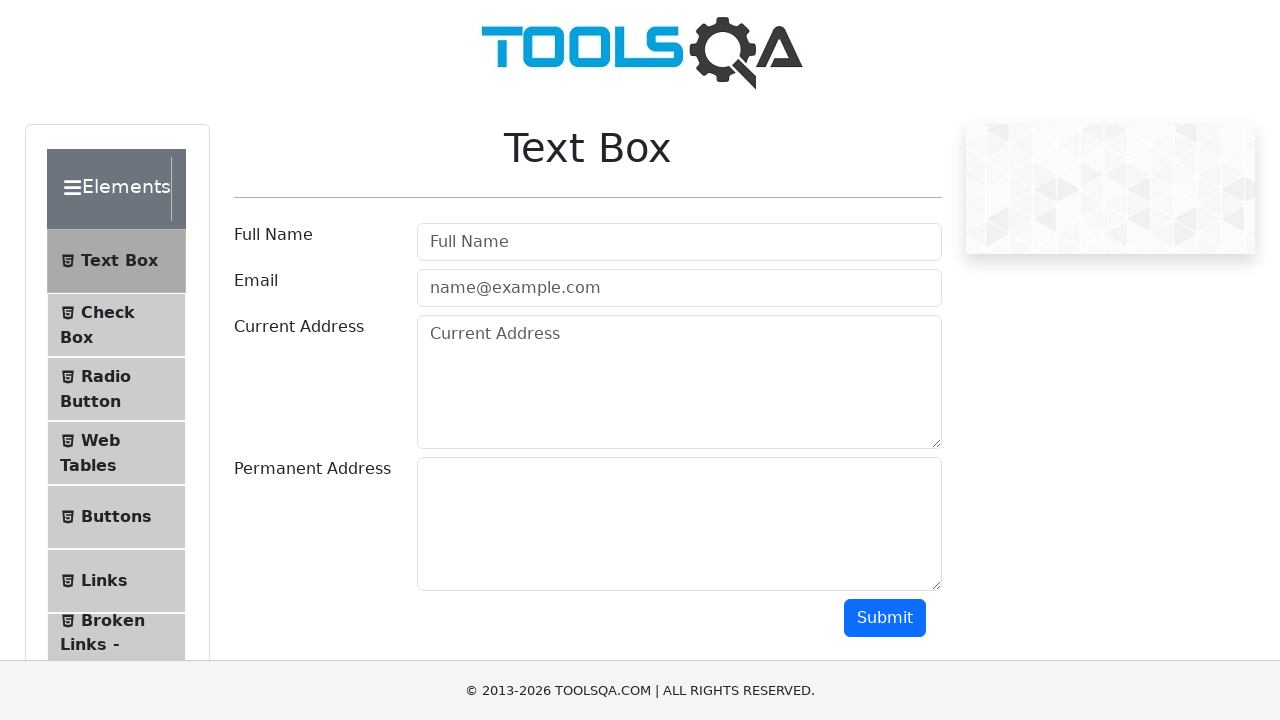

Verified email field wrapper is present in form
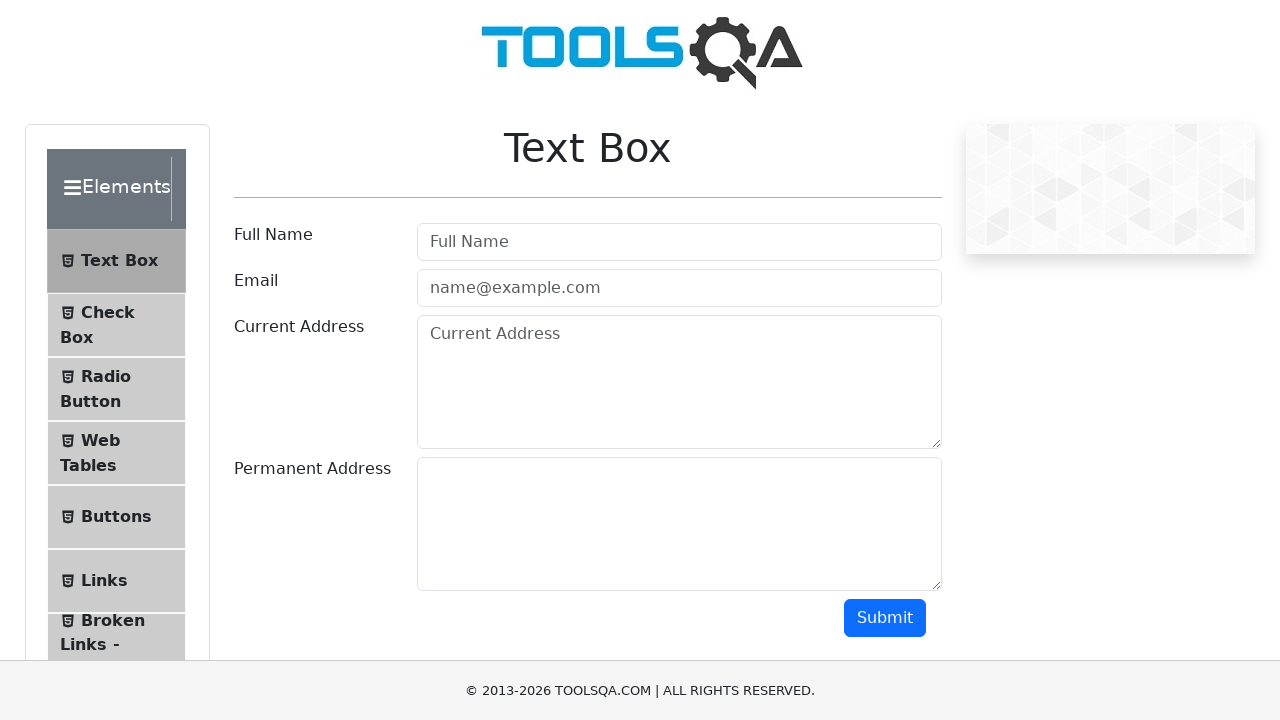

Verified current address field wrapper is present in form
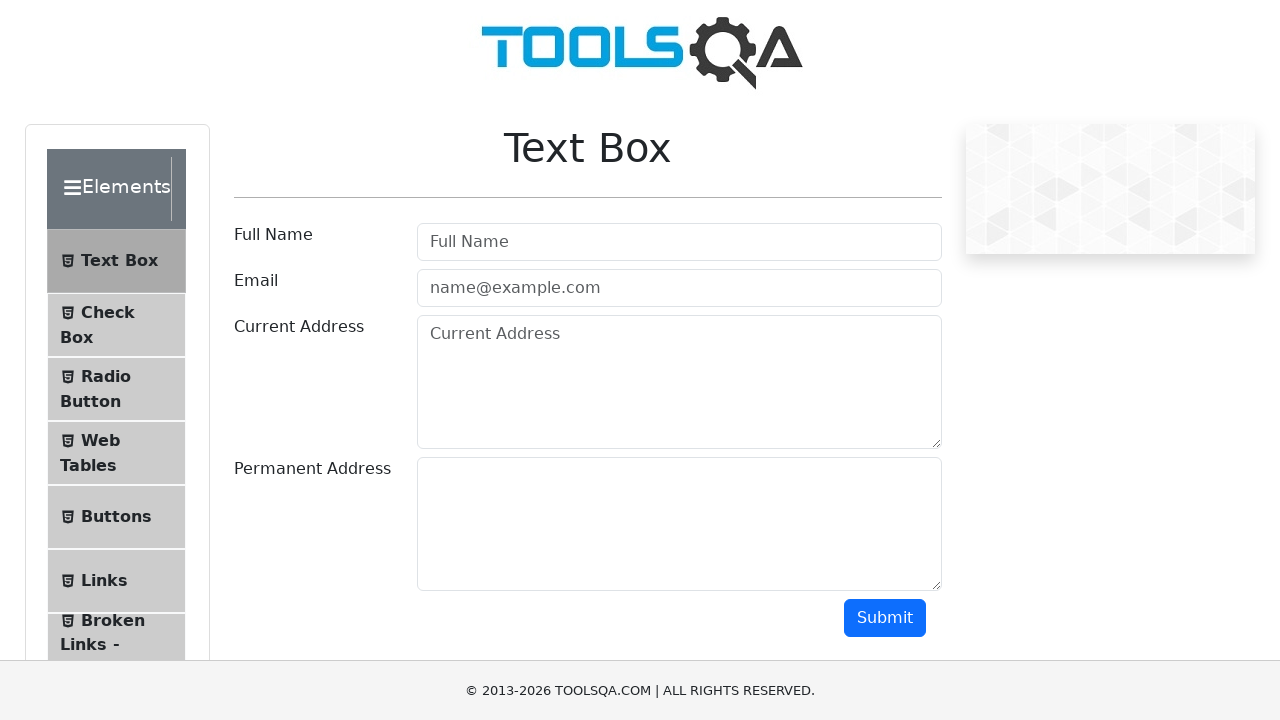

Verified permanent address field wrapper is present in form
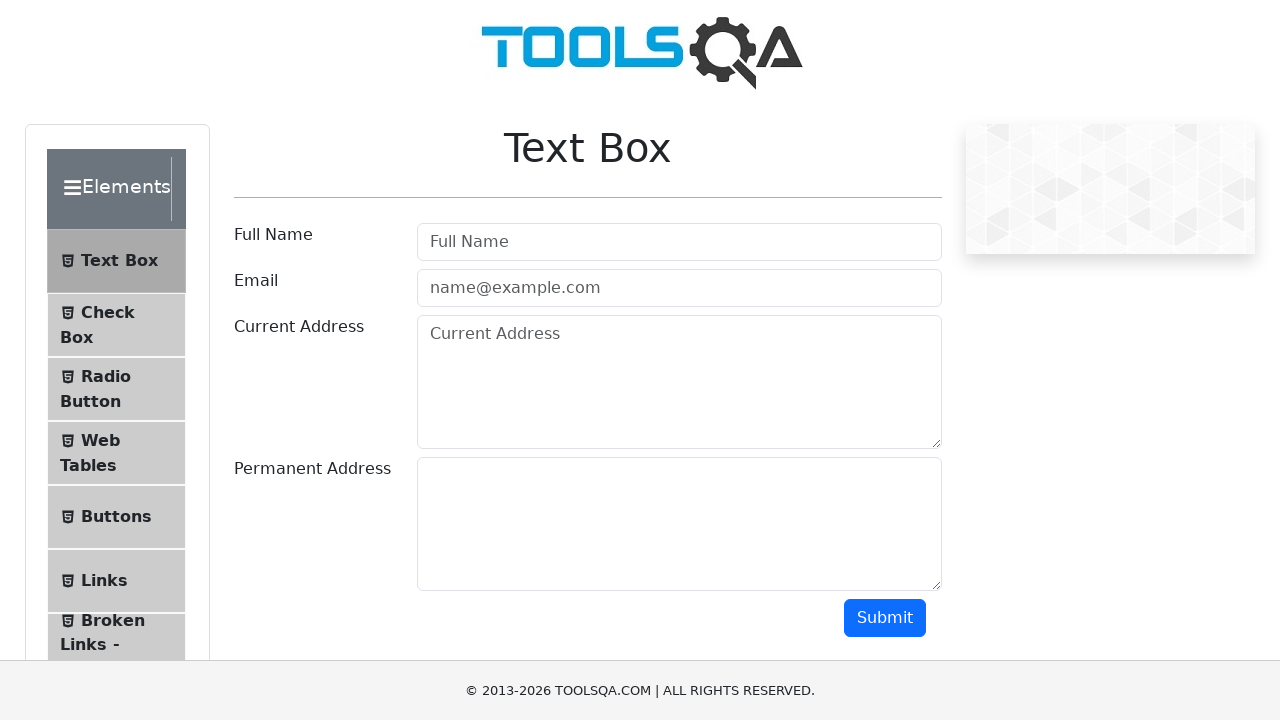

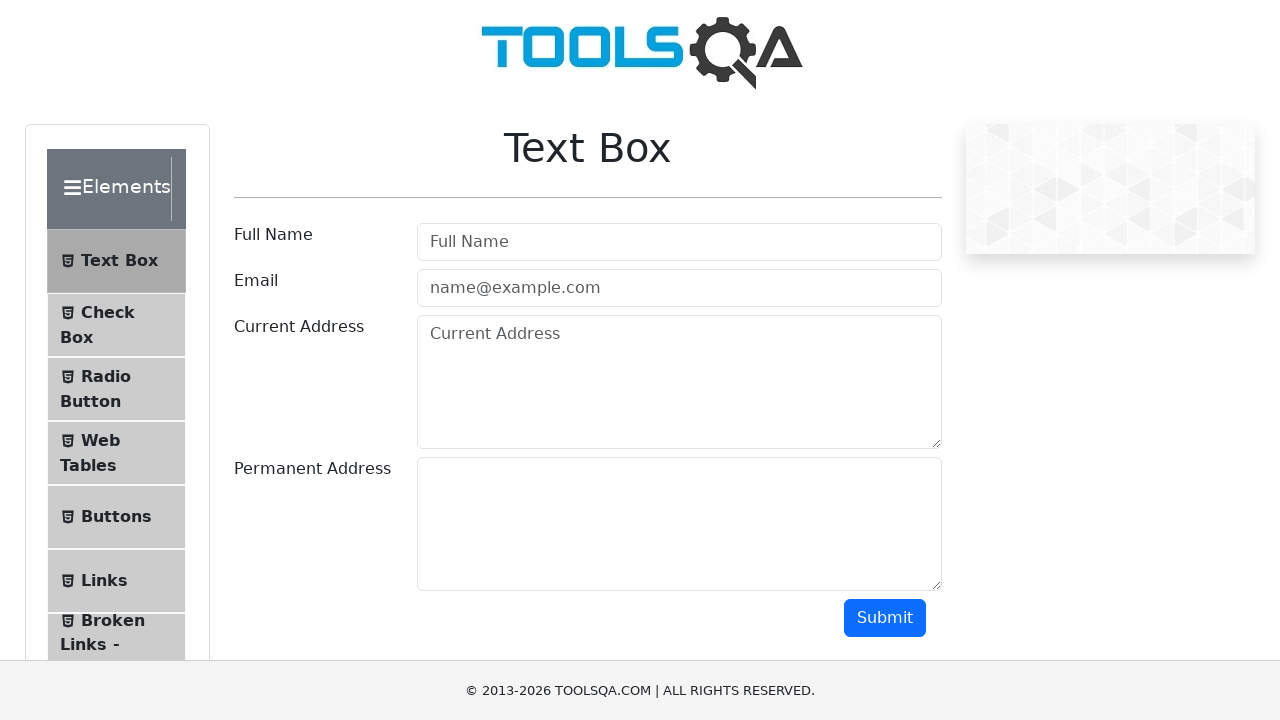